Navigates to emag.ro homepage and verifies that links are present on the page

Starting URL: https://www.emag.ro/

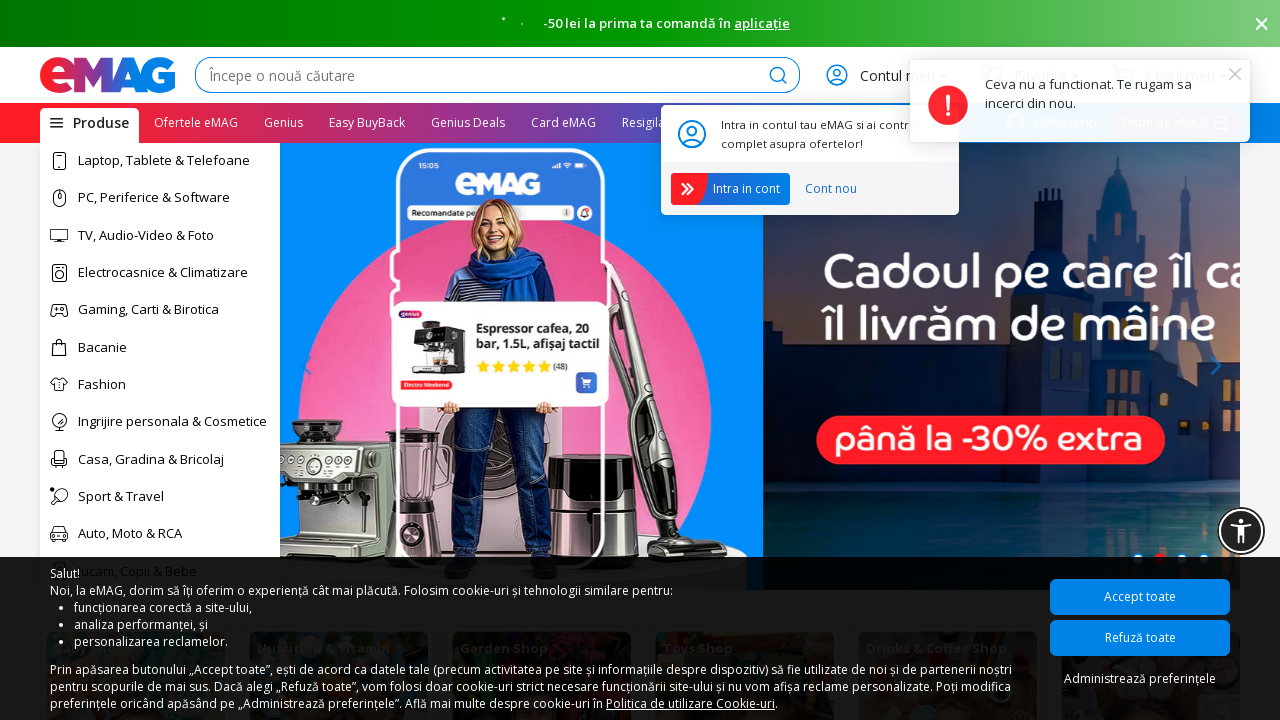

Set viewport size to 1920x1080
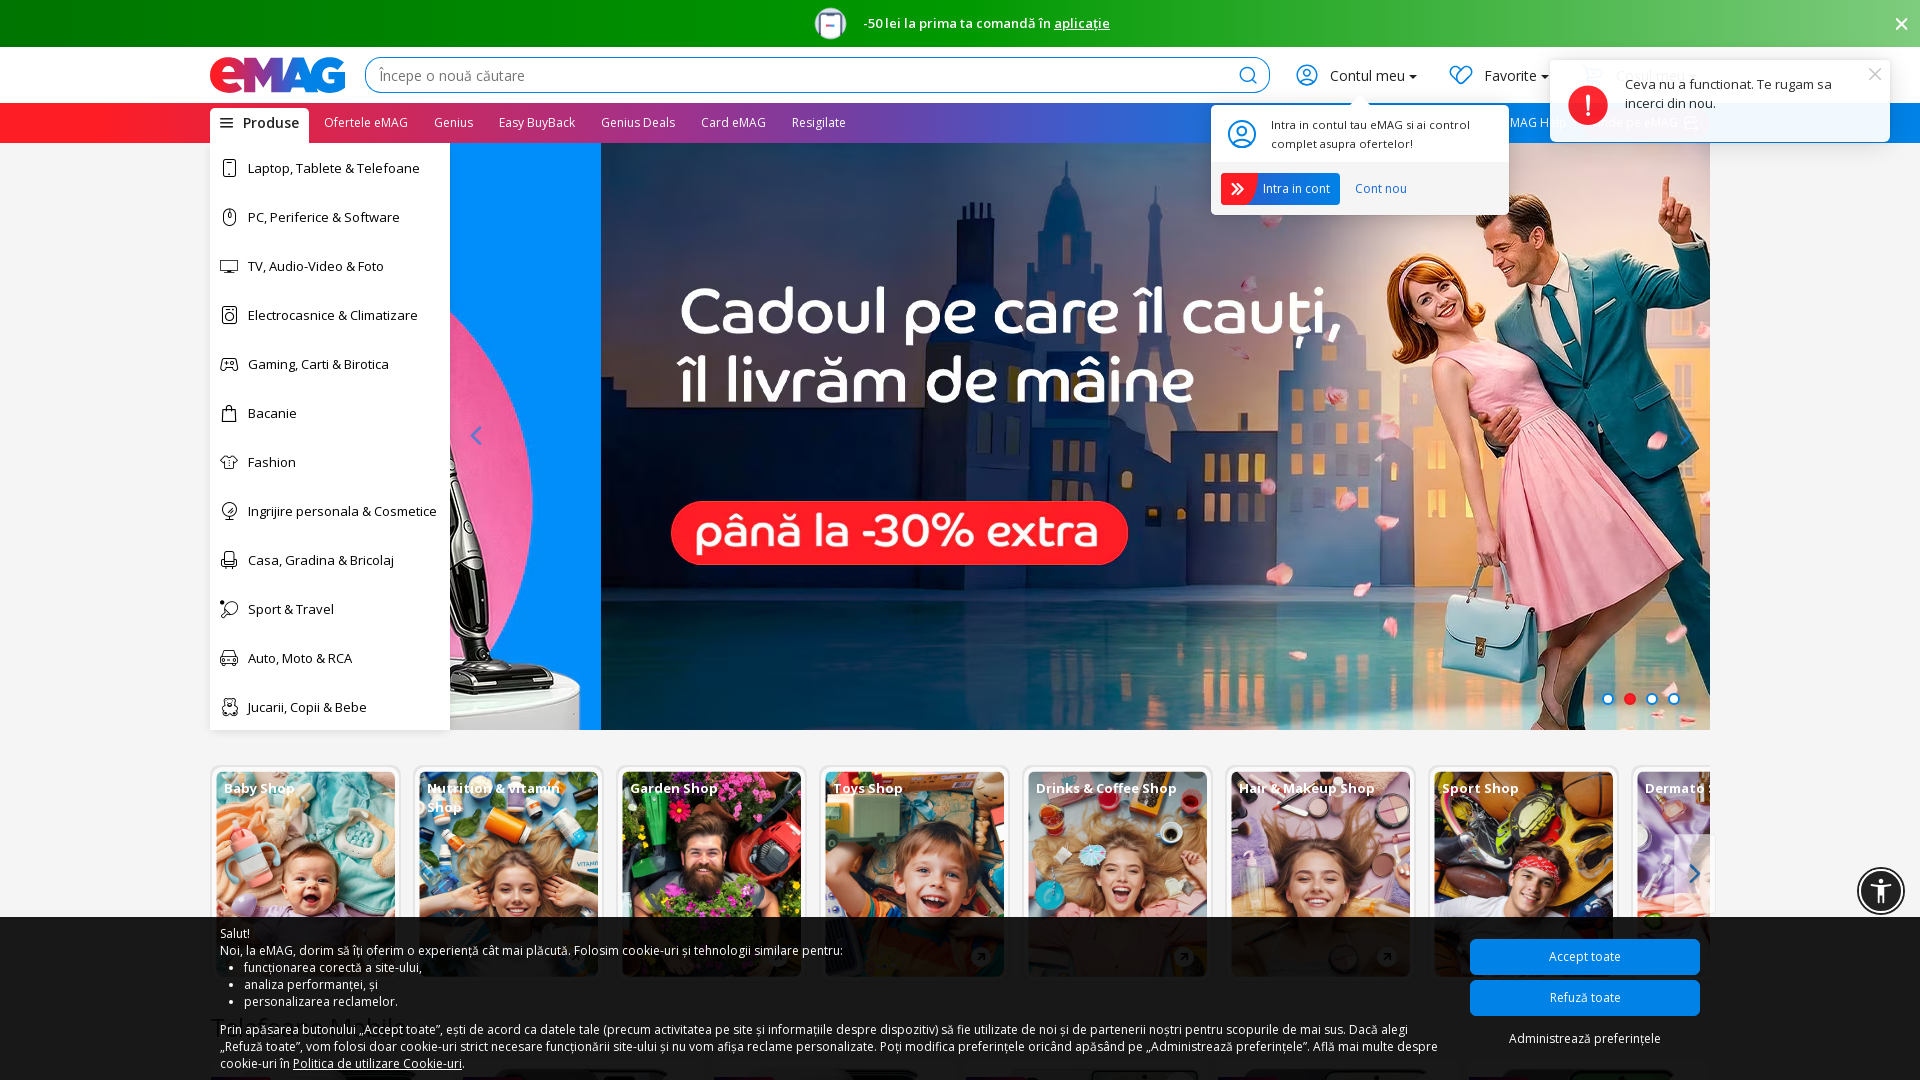

Waited for links to load on emag.ro homepage
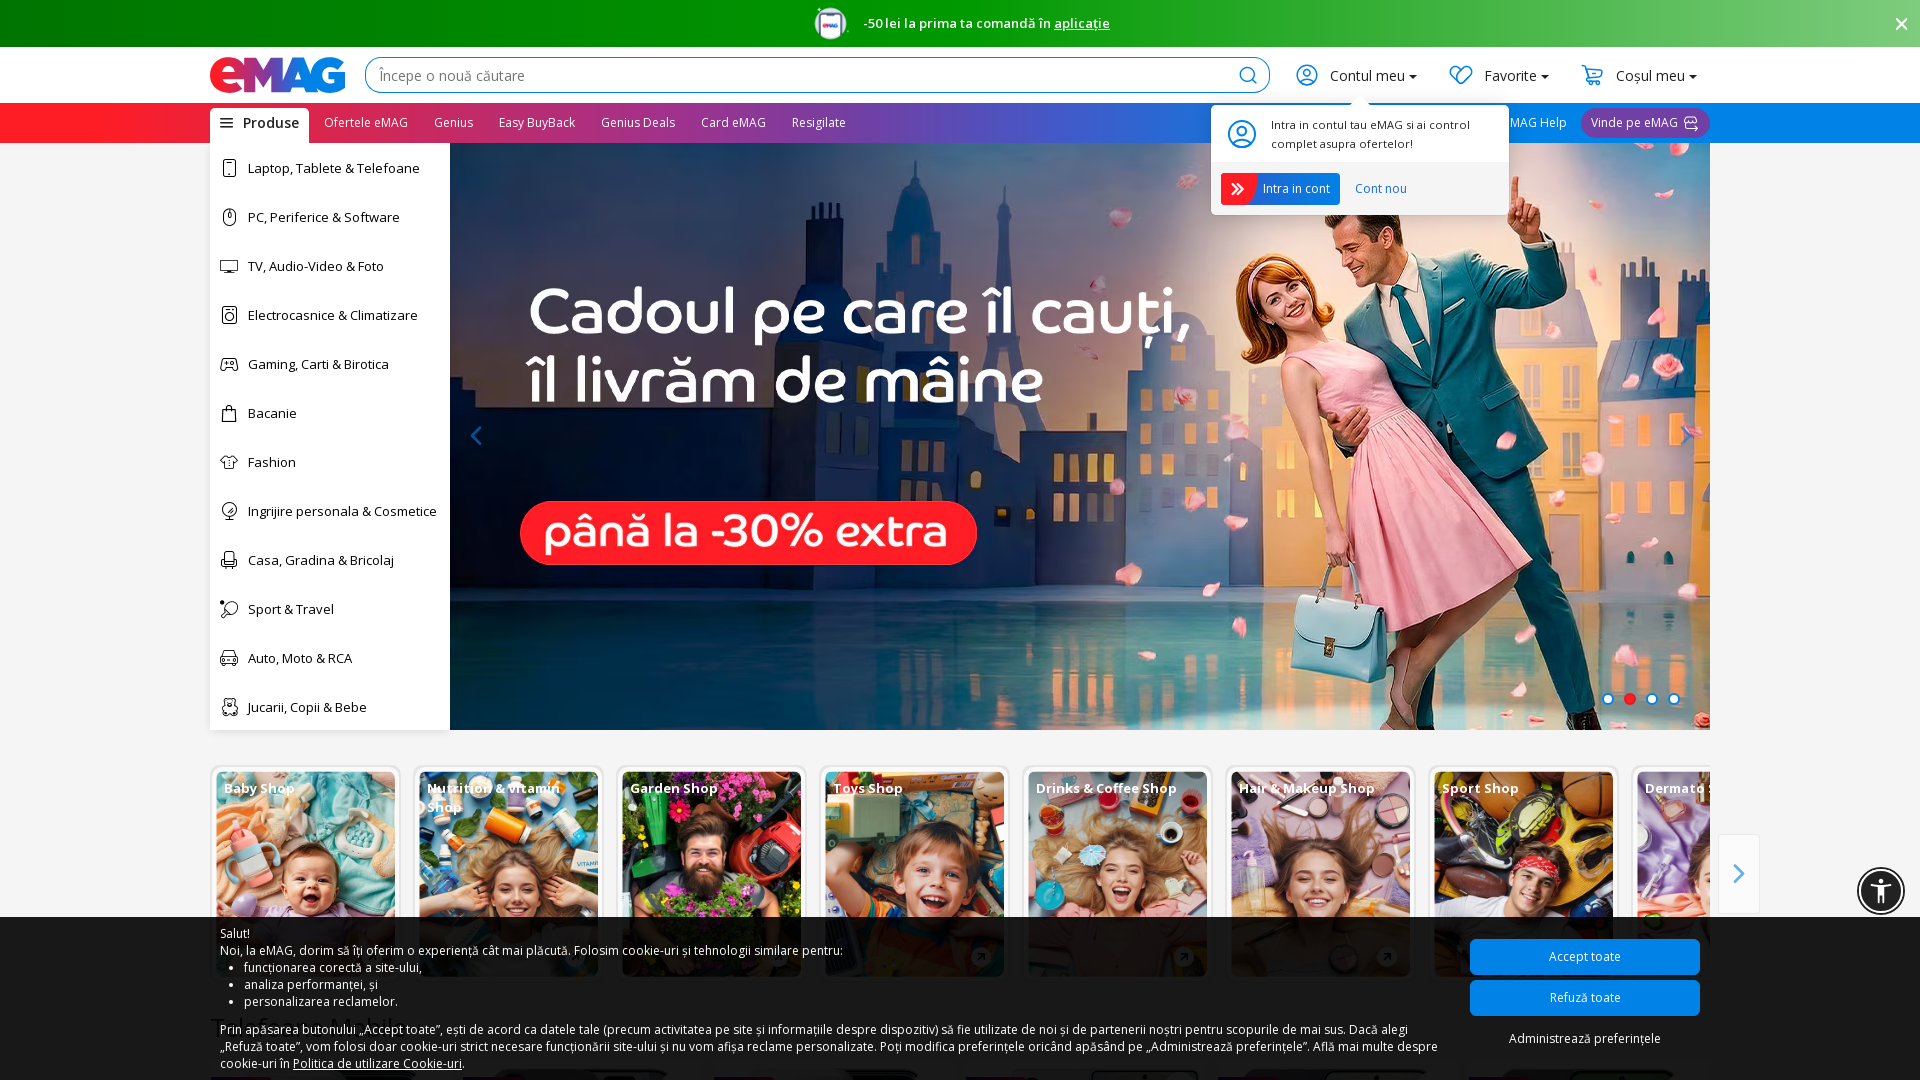

Located all links on the page
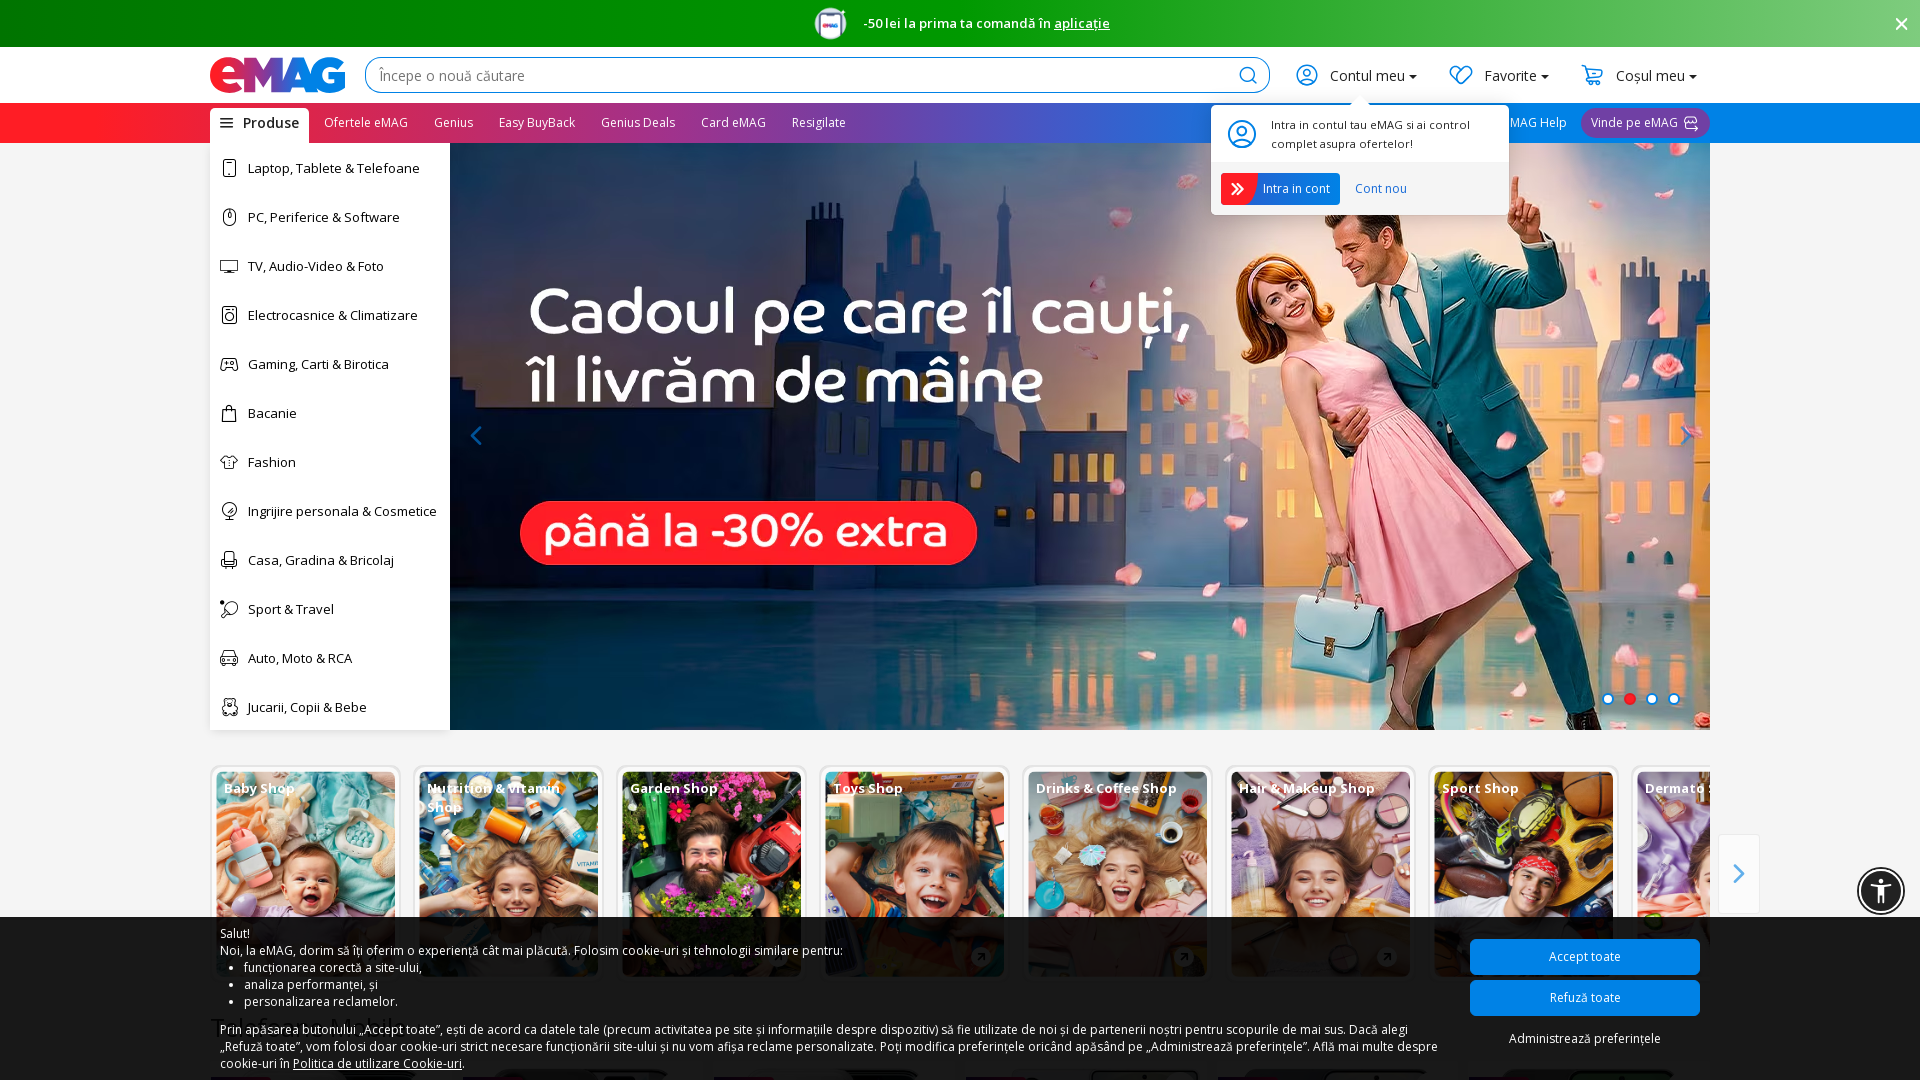

Verified that 184 links are present on the page
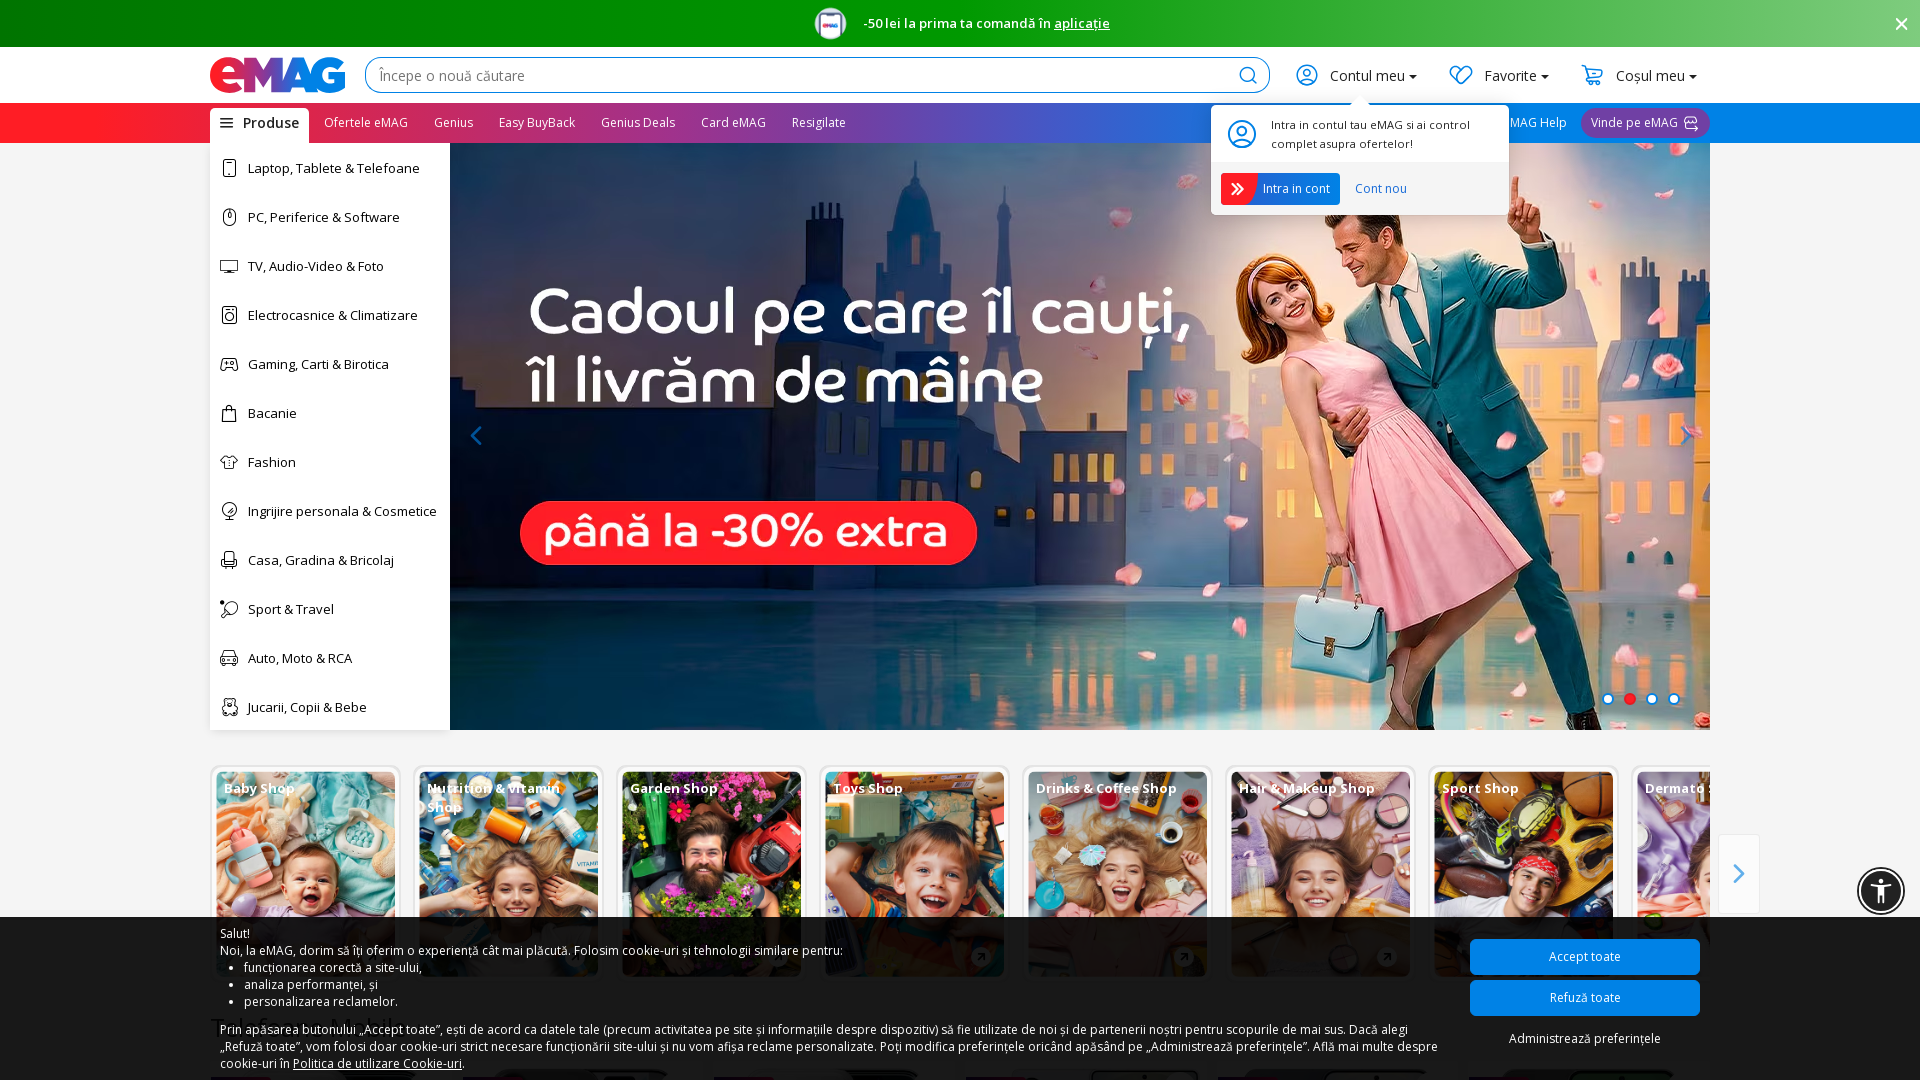

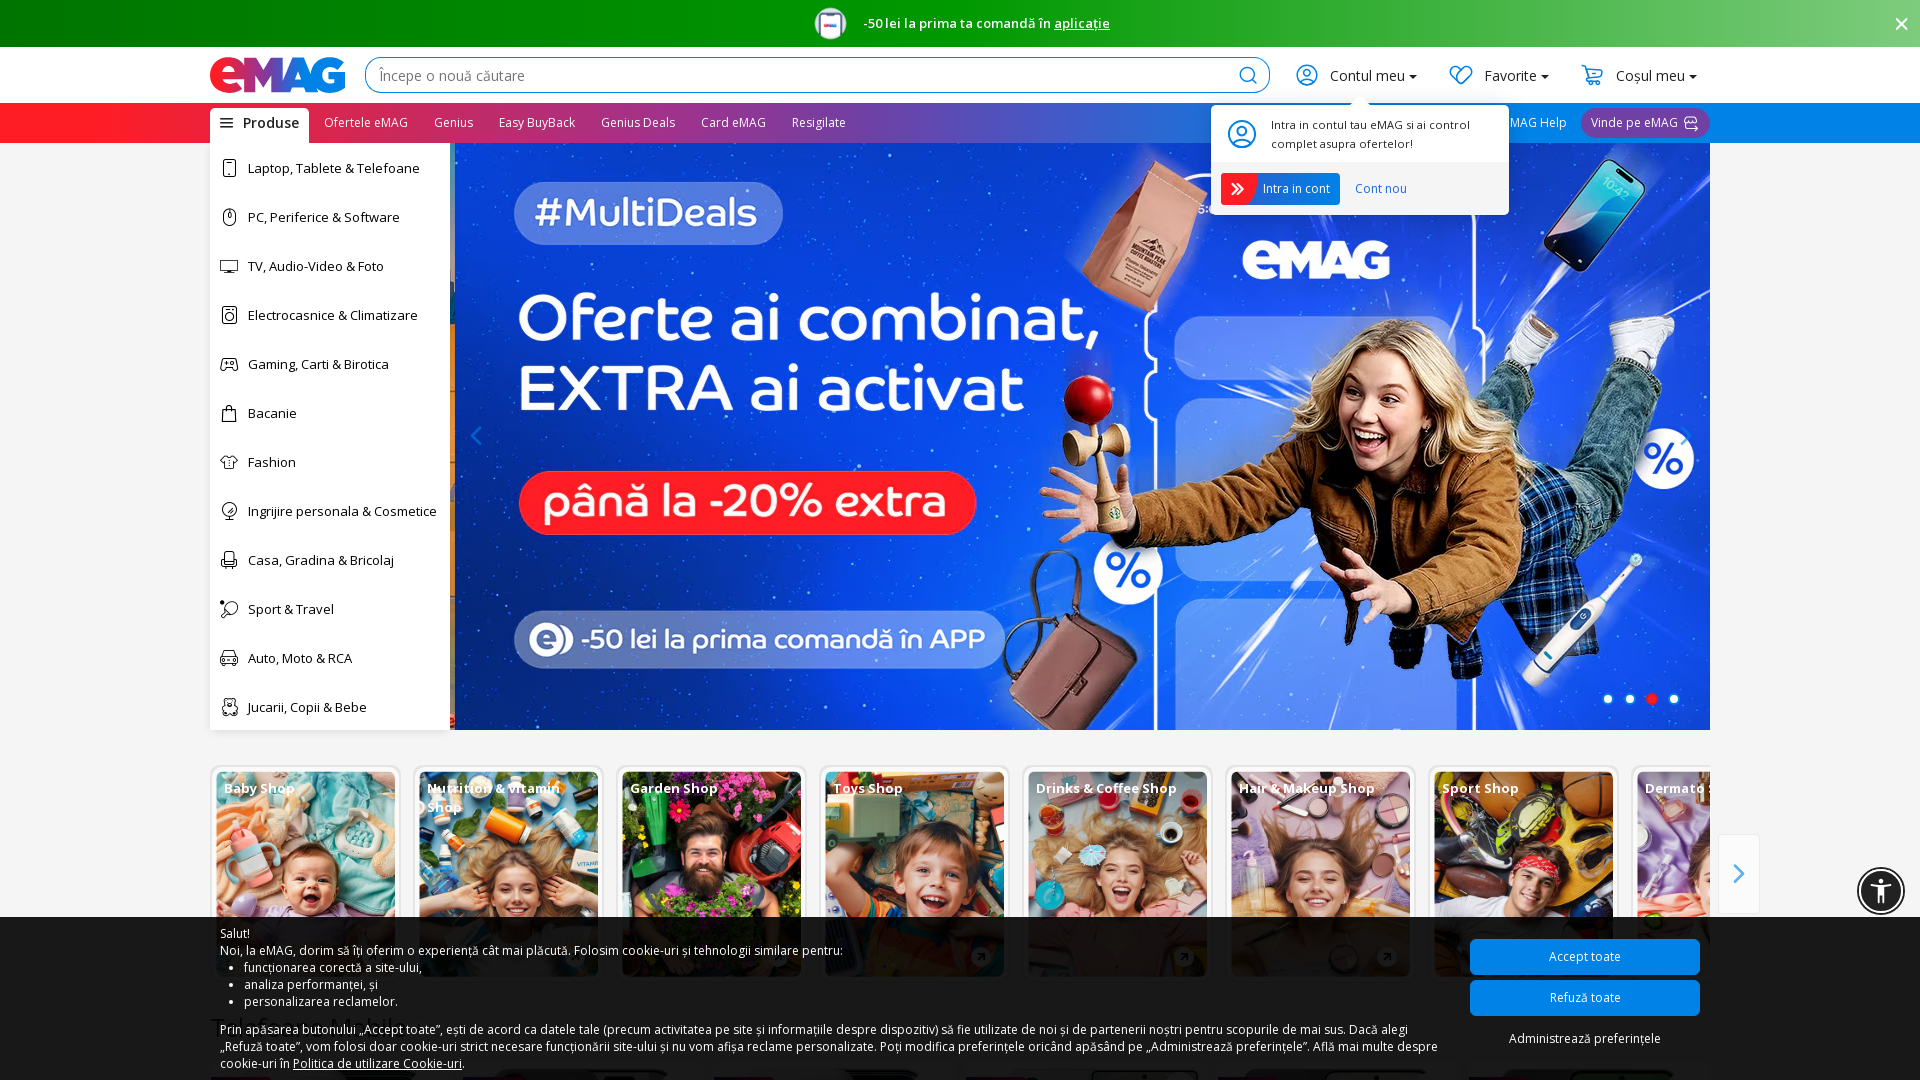